Tests radio button selection by finding all radio buttons in a group and clicking the one with value "Cheese"

Starting URL: http://www.echoecho.com/htmlforms10.htm

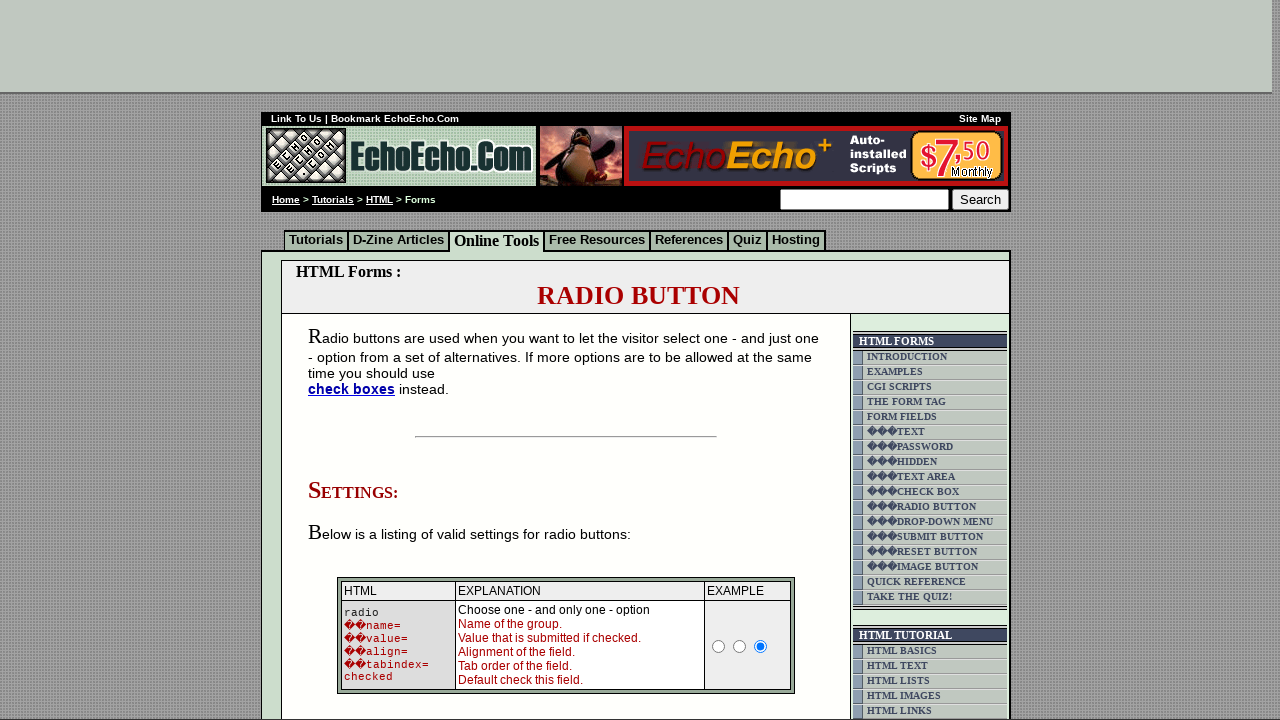

Navigated to radio button form page
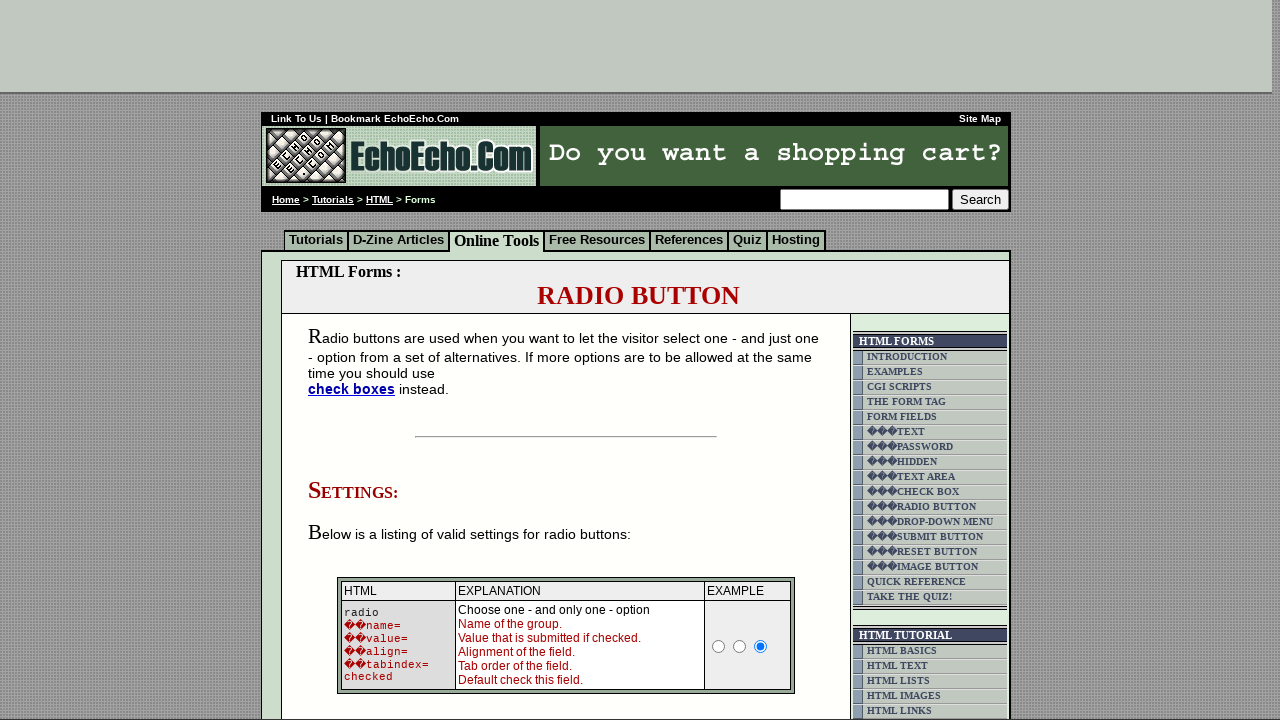

Clicked radio button with value 'Cheese' in group1 at (356, 360) on input[name='group1'][value='Cheese']
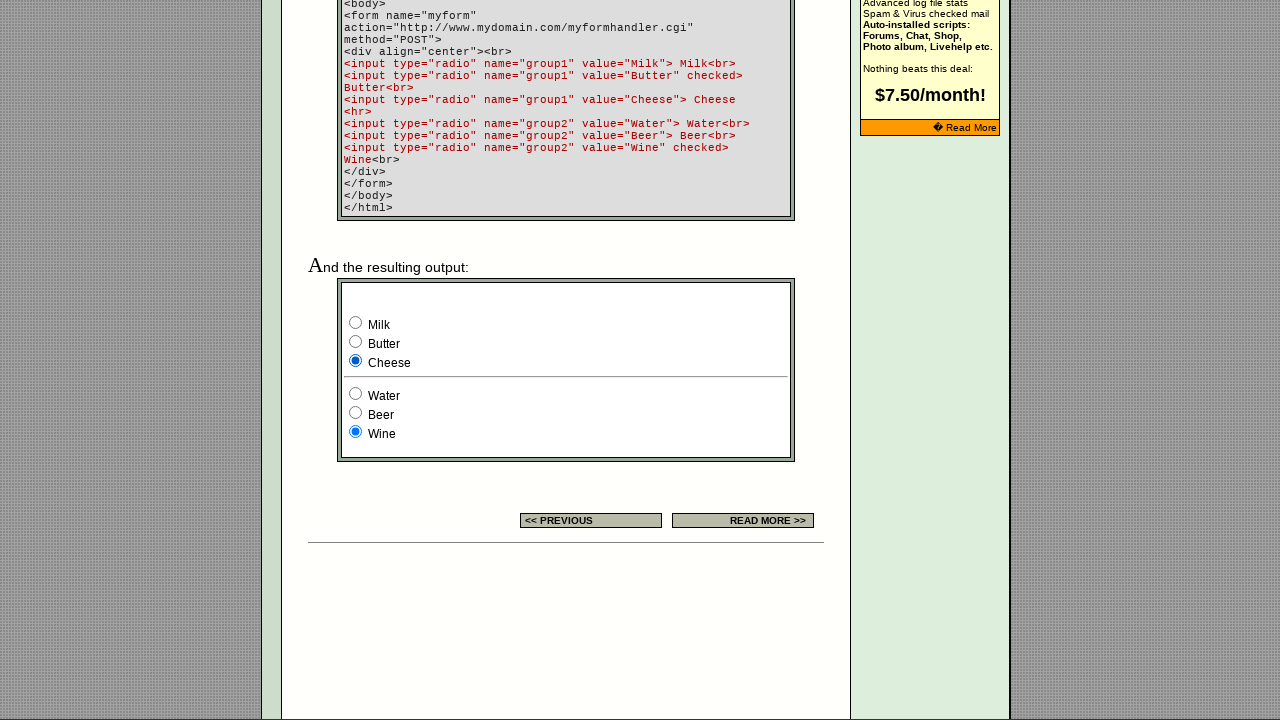

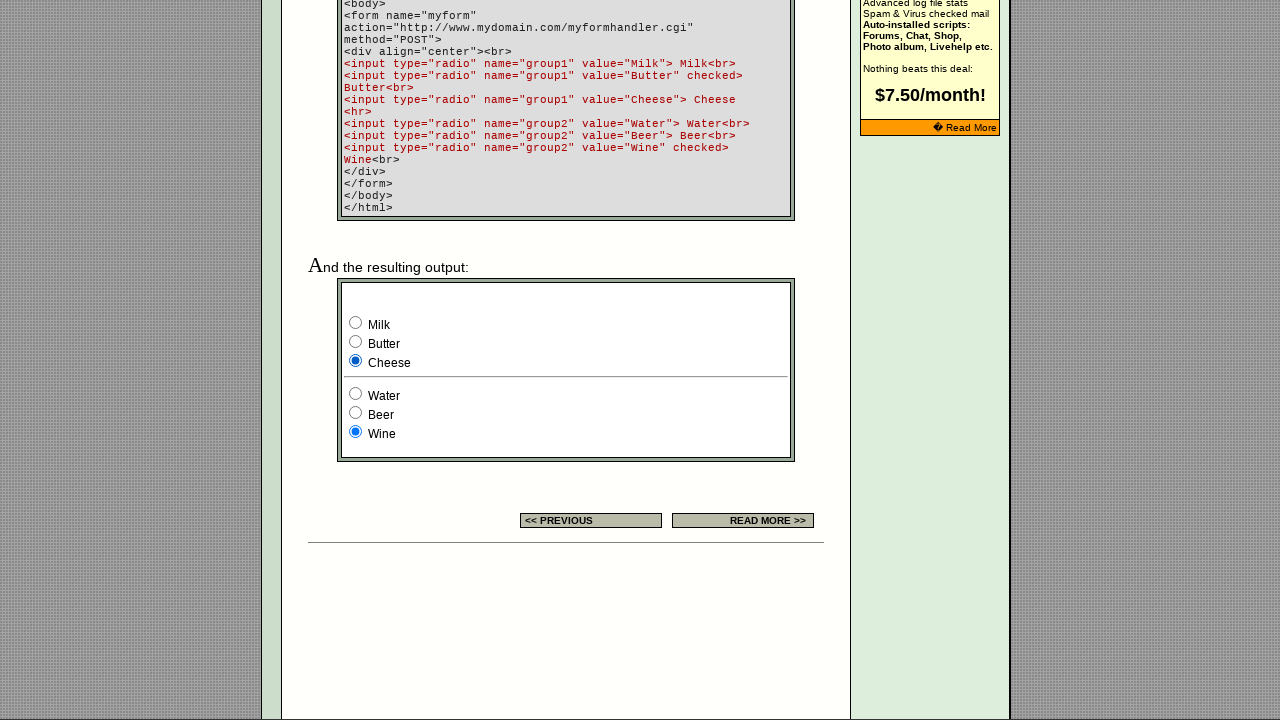